Tests checkbox interaction by clicking on the first checkbox and performing a right-click context menu action on it

Starting URL: https://the-internet.herokuapp.com/checkboxes

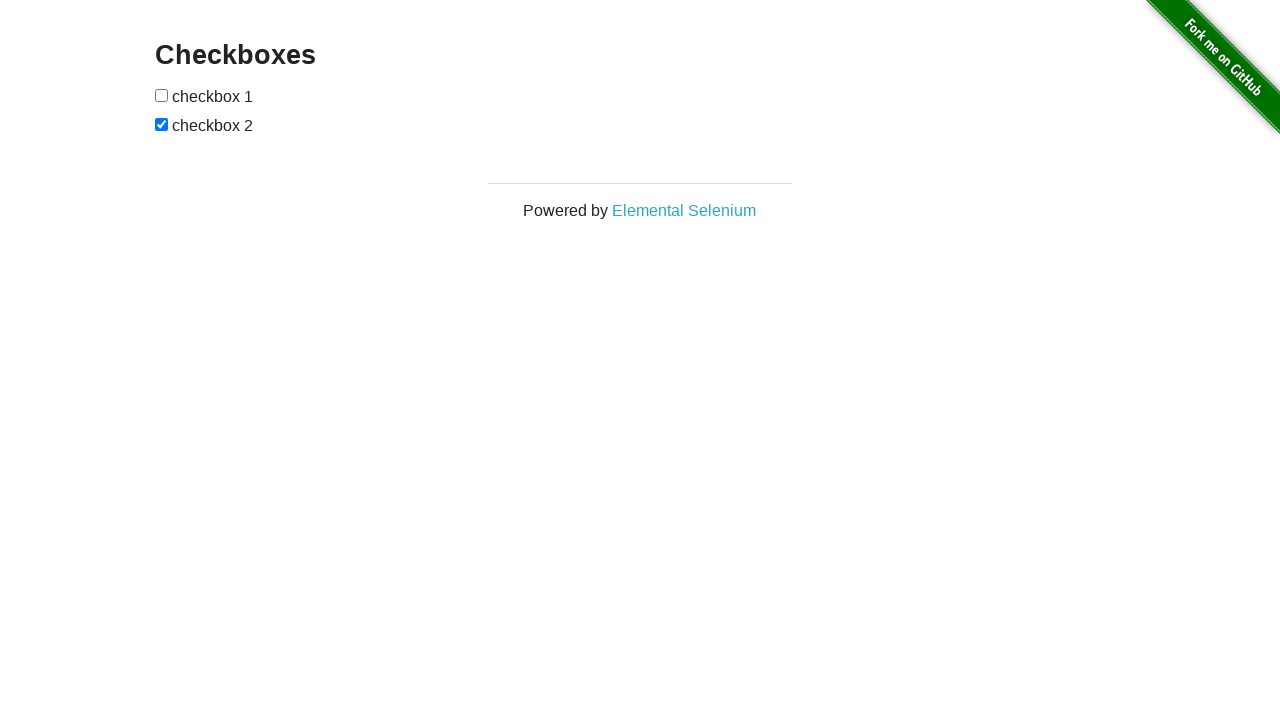

Clicked the first checkbox on the checkboxes page at (162, 95) on (//input[@type='checkbox'])[1]
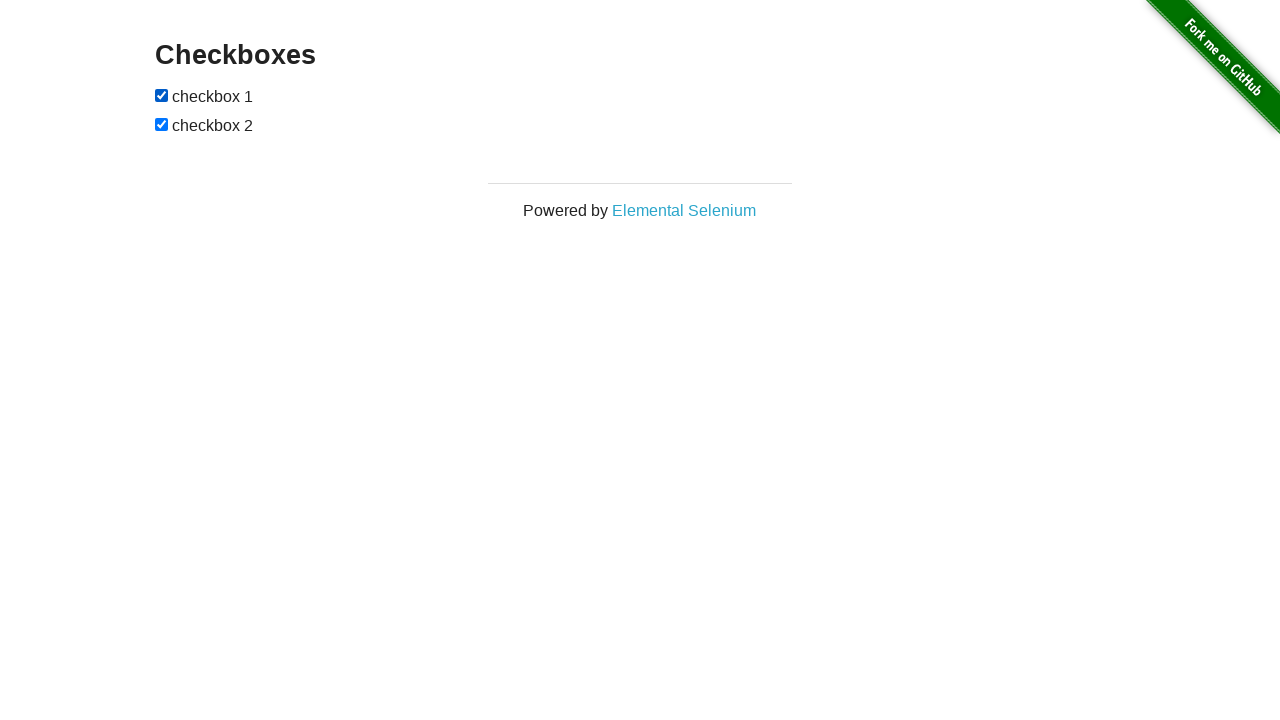

Performed right-click context menu action on the first checkbox at (162, 95) on (//input[@type='checkbox'])[1]
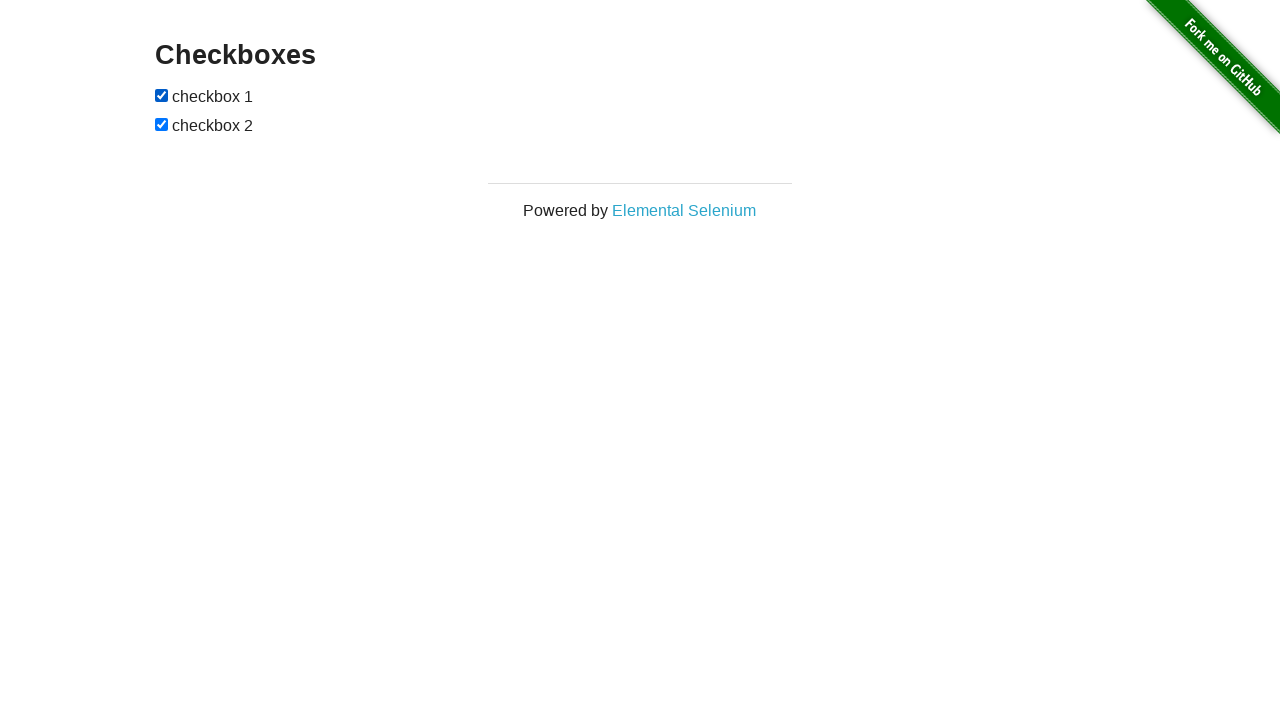

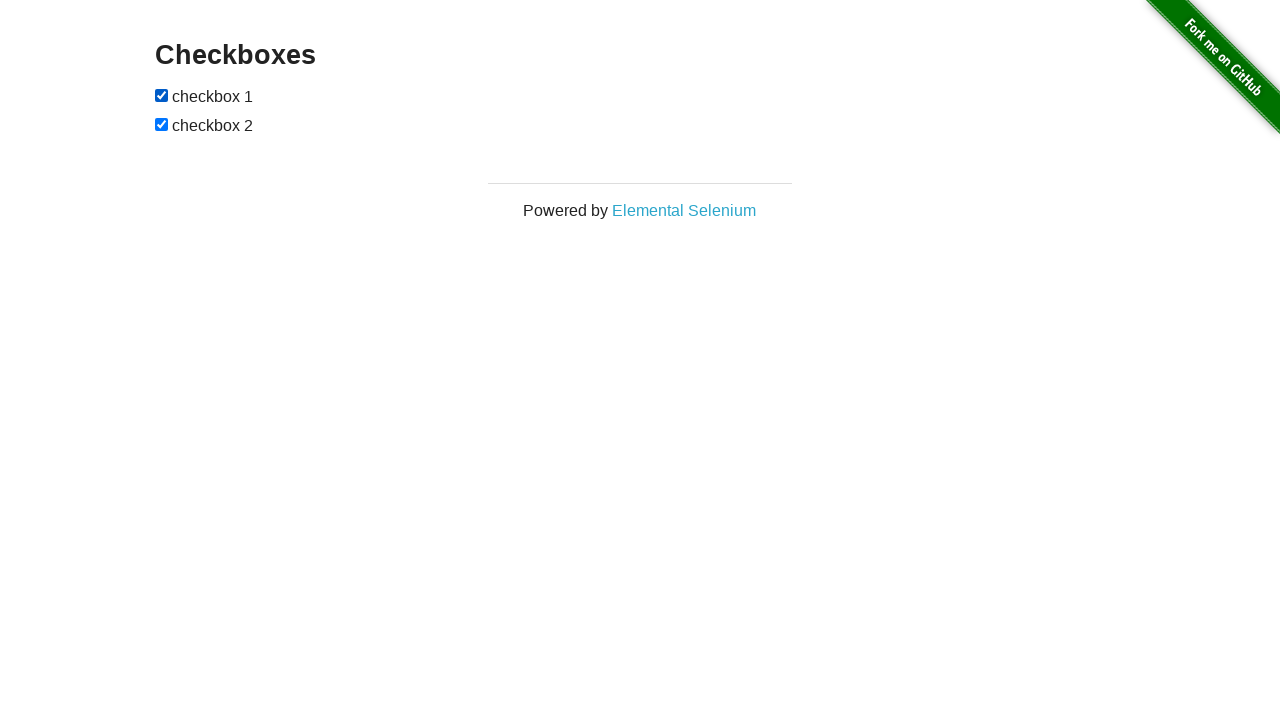